Tests alert handling functionality by clicking on alert type selection, triggering a confirm dialog, dismissing it, and verifying the resulting message

Starting URL: http://demo.automationtesting.in/Alerts.html

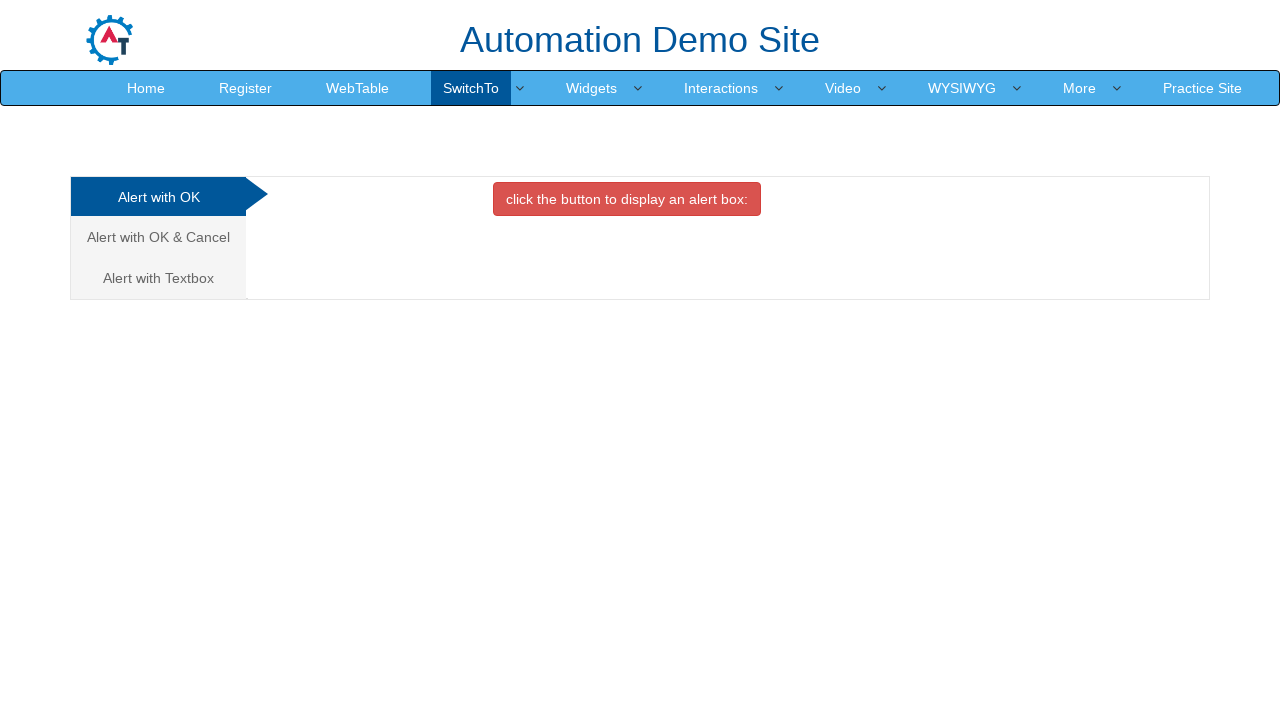

Clicked on 'Alert with OK & Cancel' tab at (158, 237) on xpath=//a[contains(text(),'Alert with OK & Cancel ')]
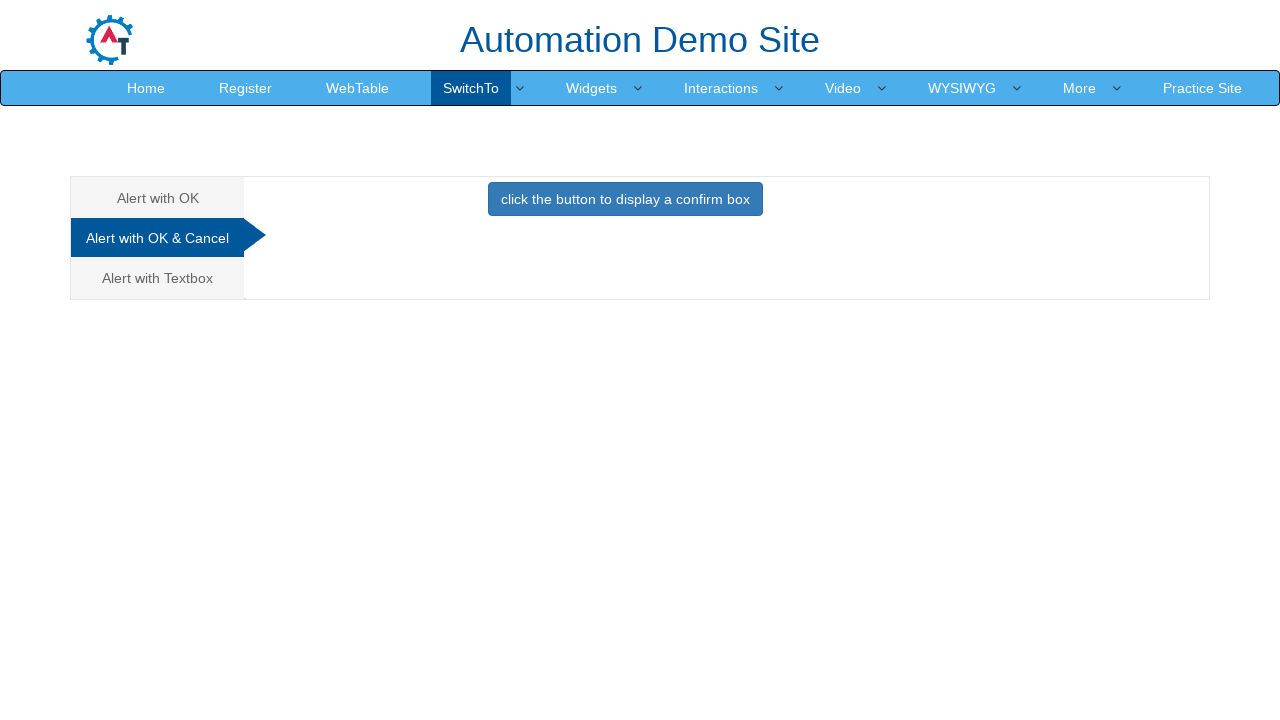

Clicked button to display confirm dialog at (625, 199) on xpath=//button[contains(text(),'click the button to display a confirm box ')]
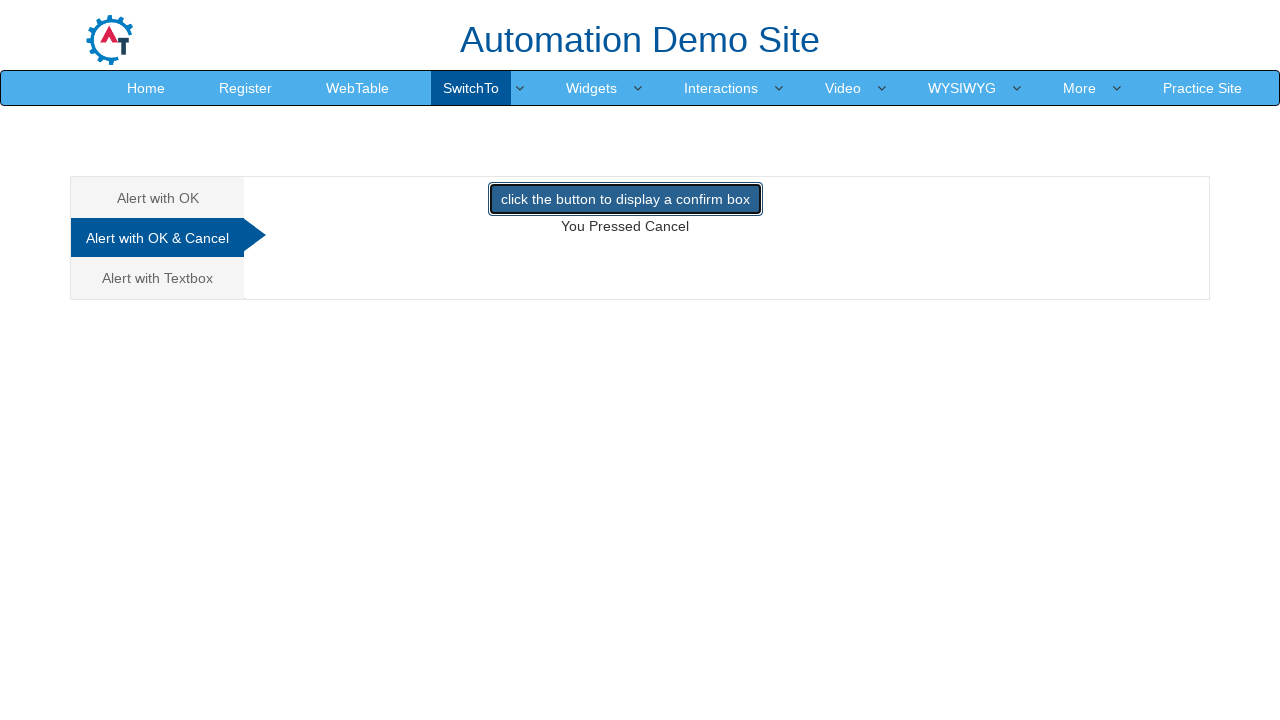

Set up dialog handler to dismiss confirm dialog
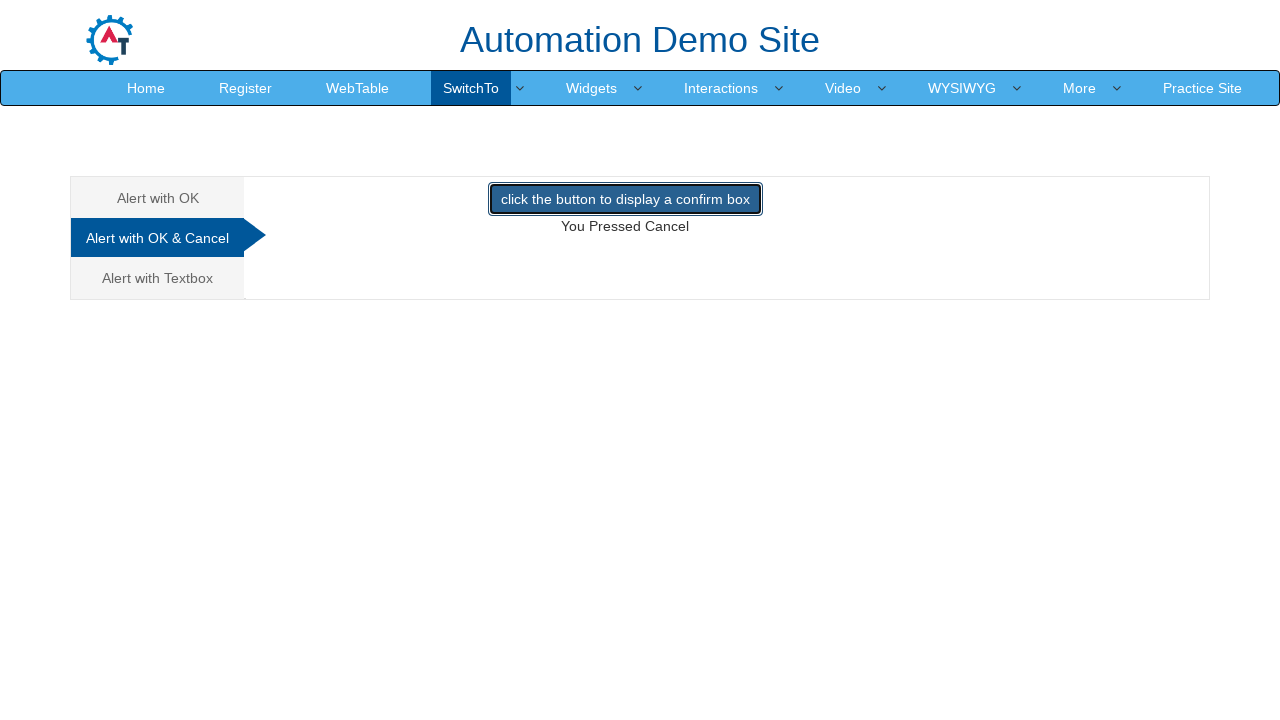

Confirmation message element loaded
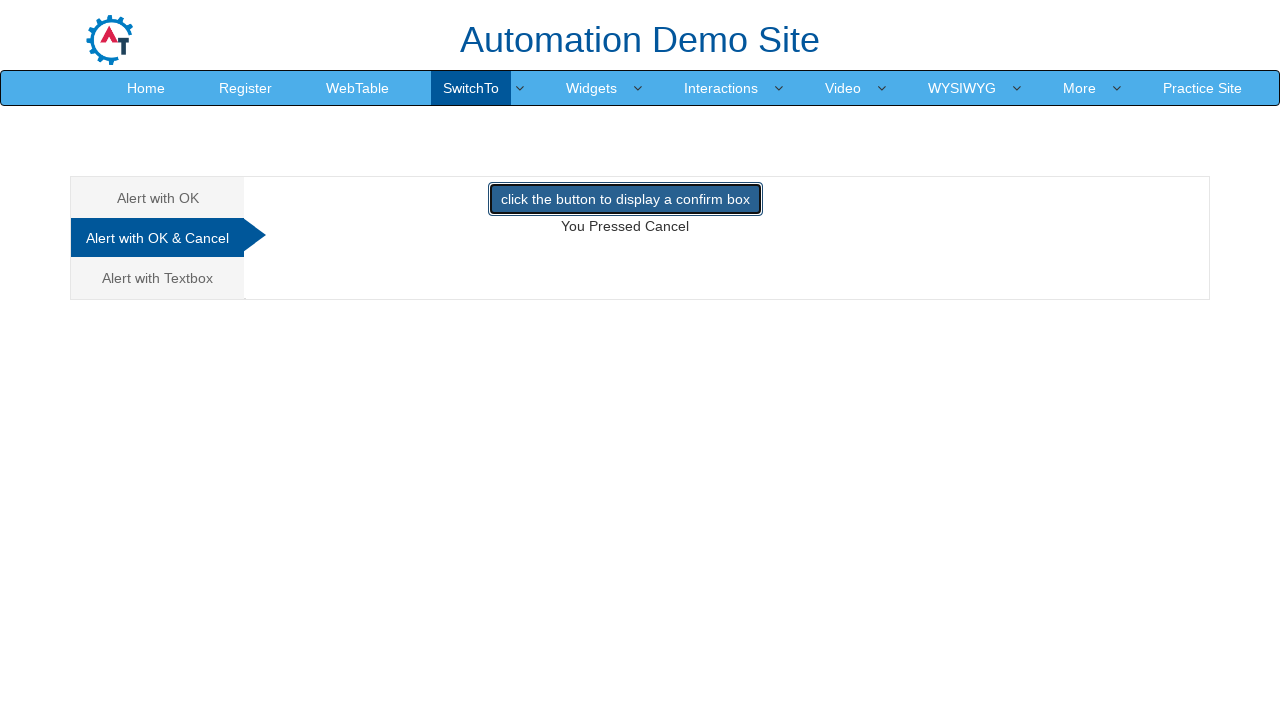

Retrieved confirmation message text
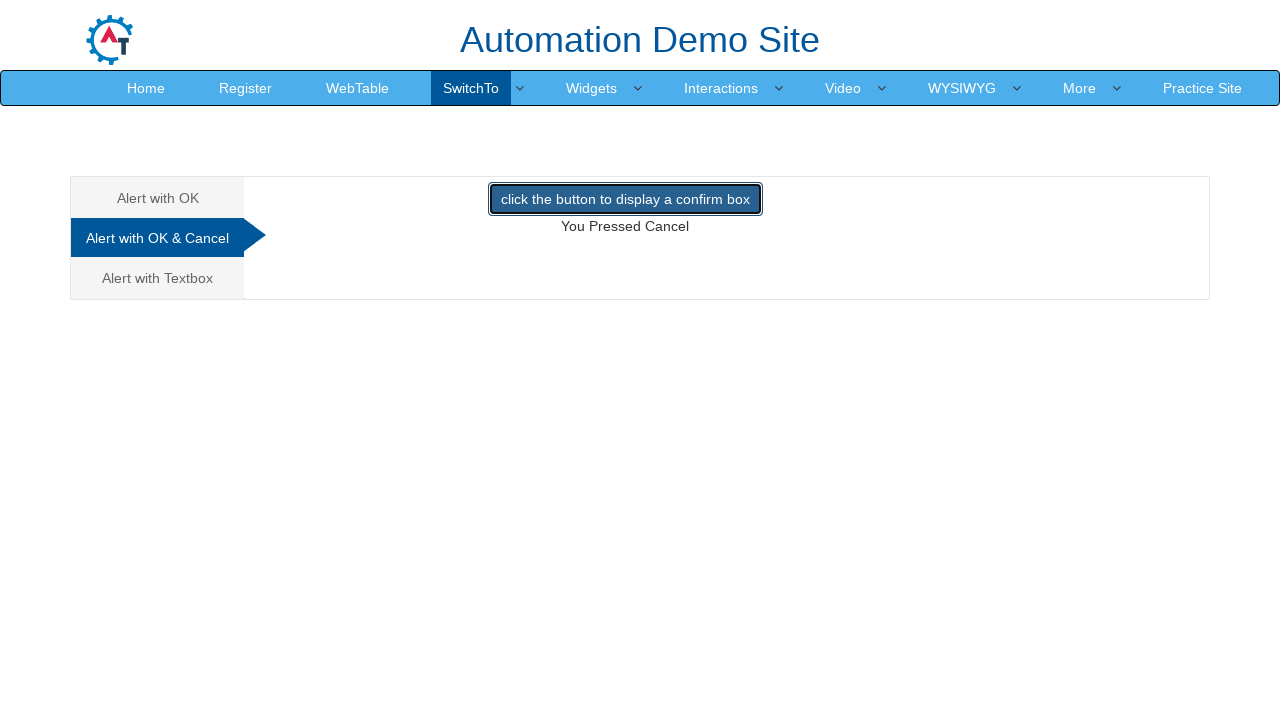

Verified message is 'You Pressed Cancel'
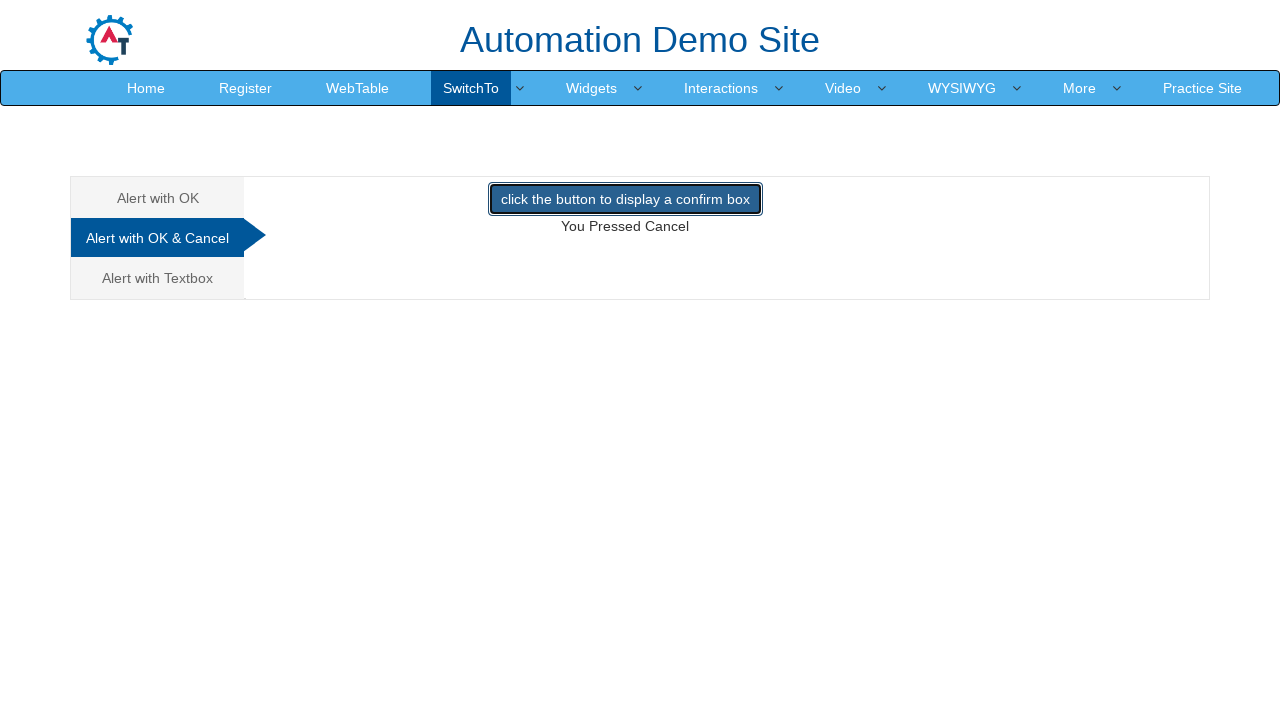

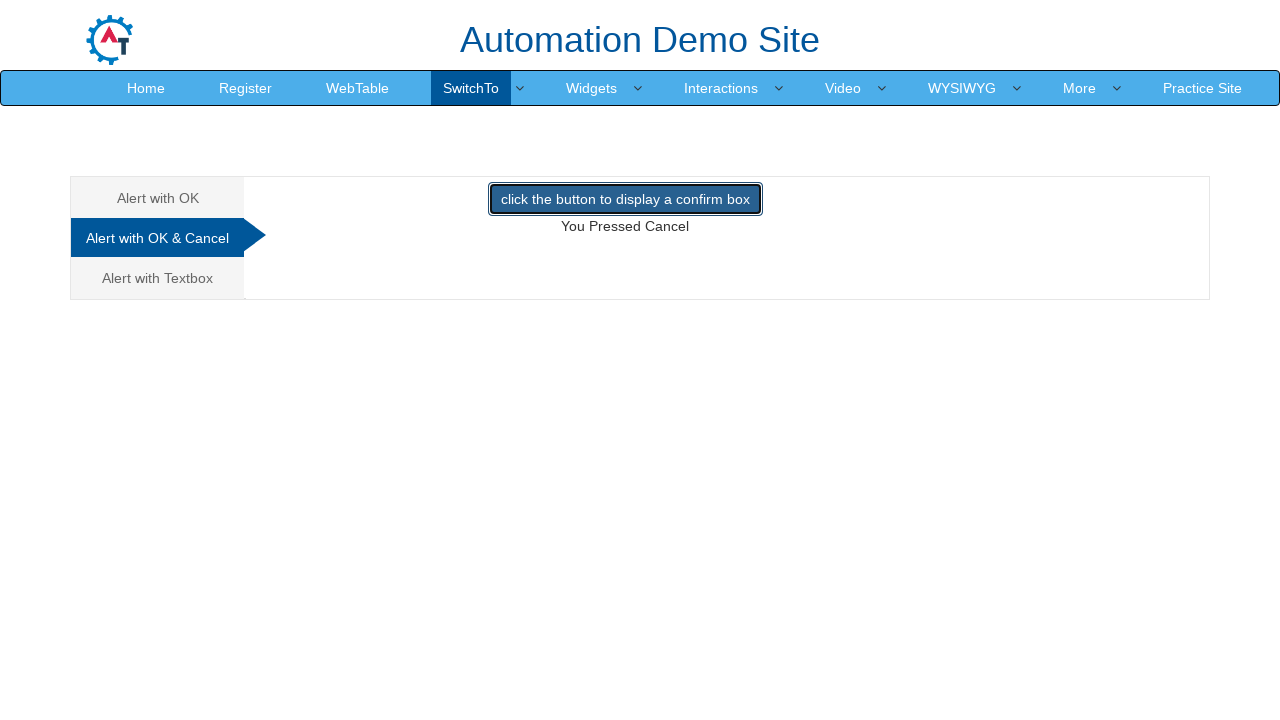